Tests interaction with iframes by navigating to the Frames page and filling text into an input field within an iframe.

Starting URL: https://demo.automationtesting.in/

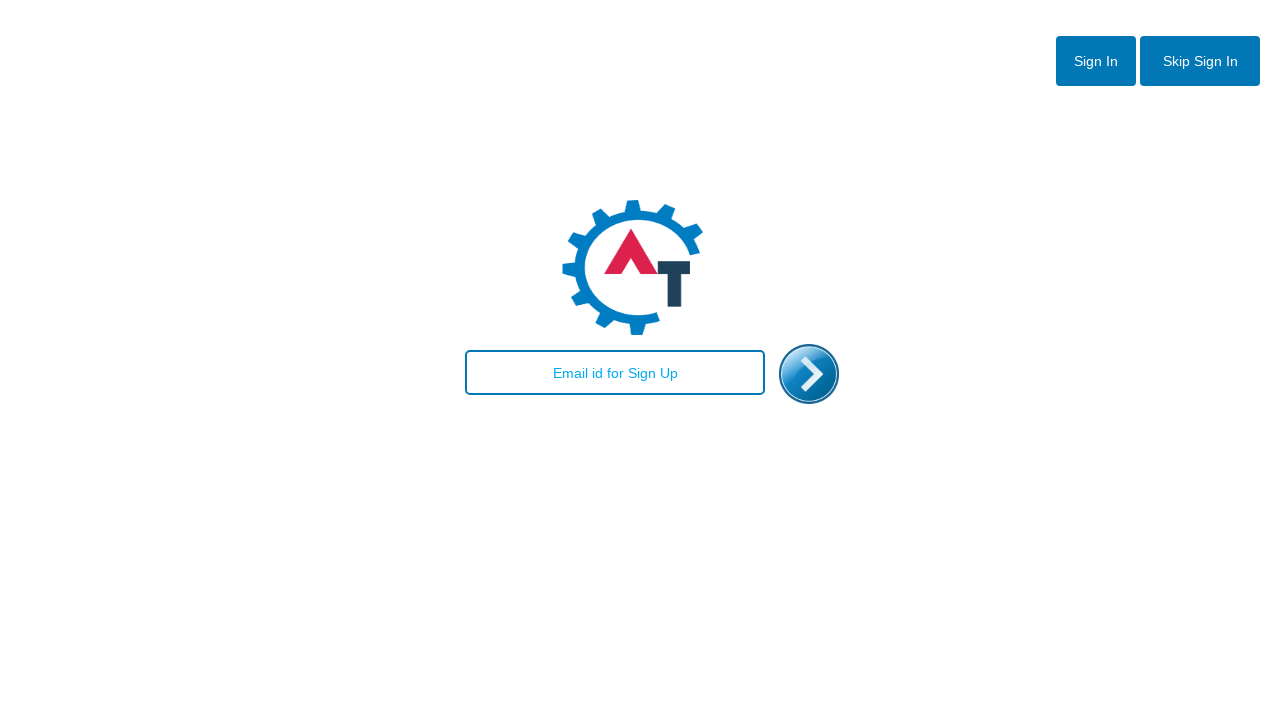

Clicked skip signup button at (1200, 61) on #btn2
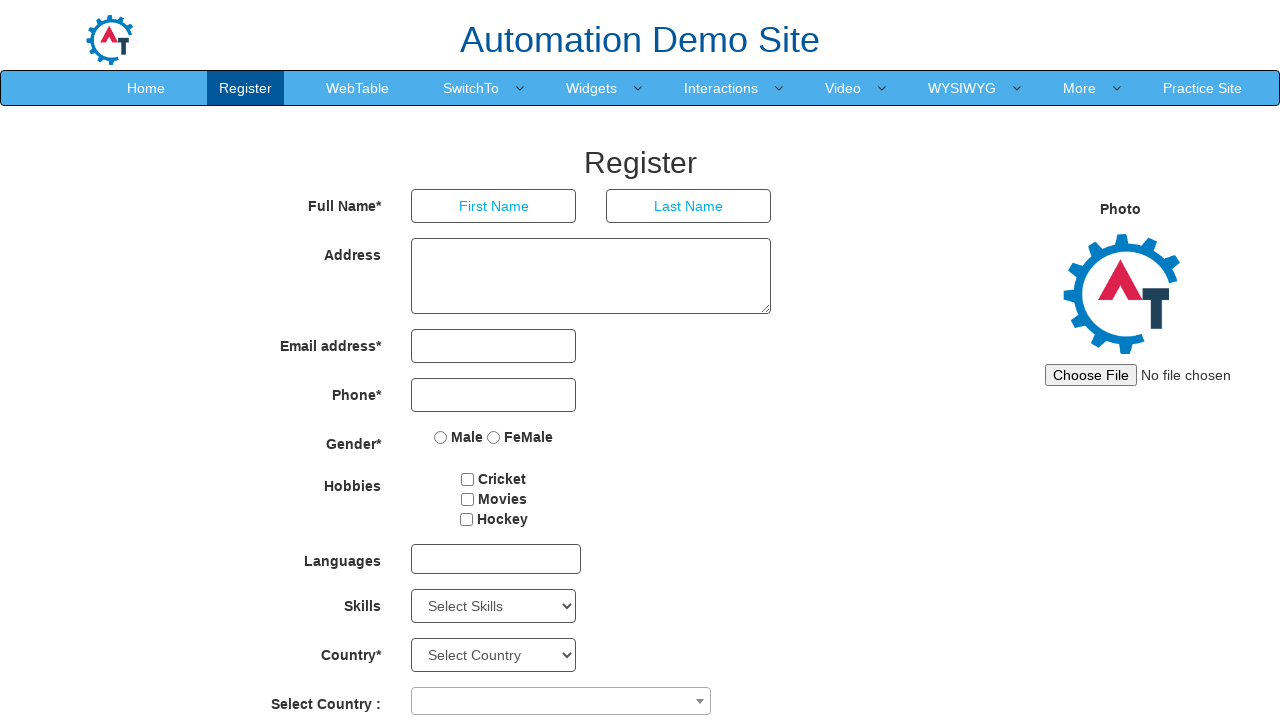

Waited 3 seconds after skipping signup
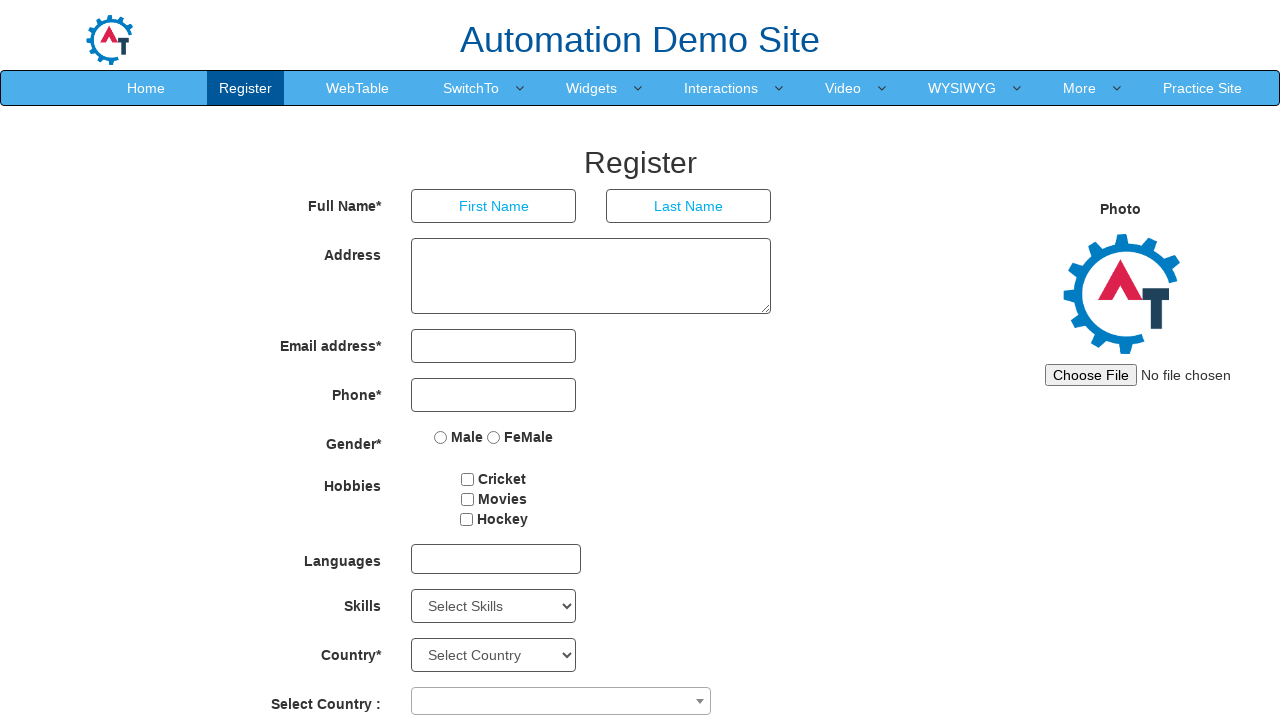

Clicked SwitchTo menu at (471, 88) on (//a)[contains(text(),'SwitchTo')]
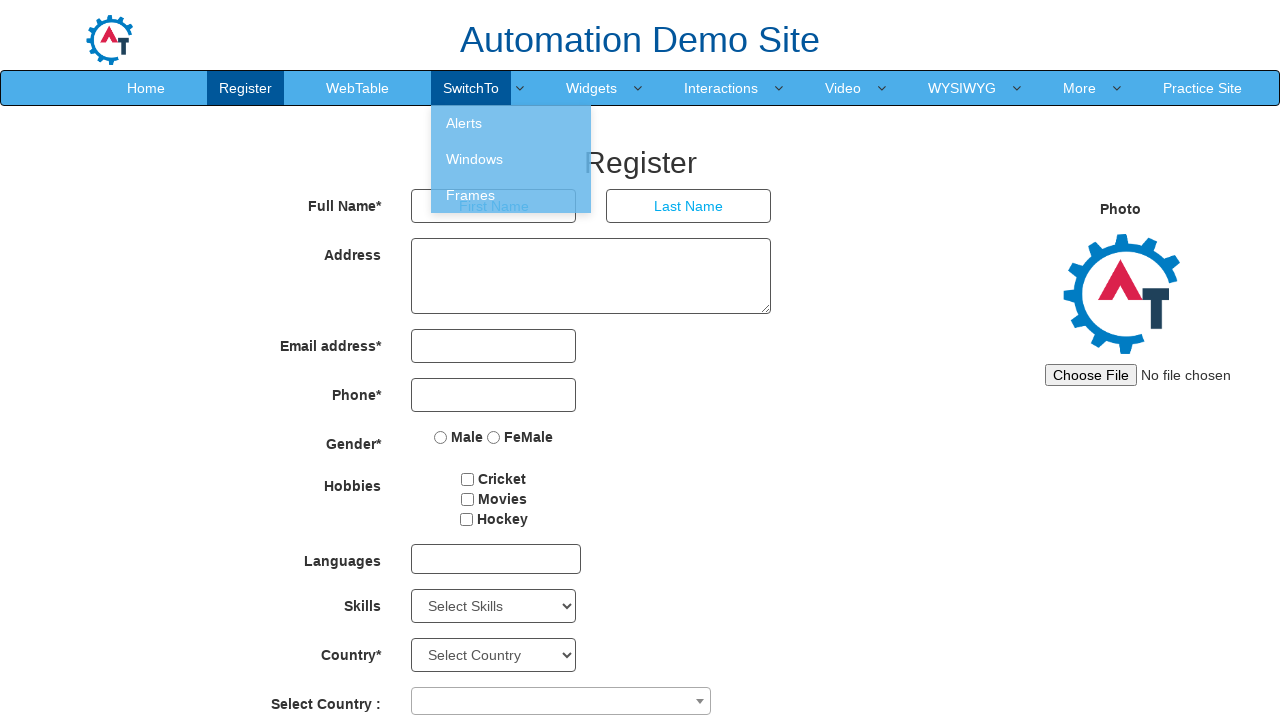

Waited 3 seconds for SwitchTo menu to load
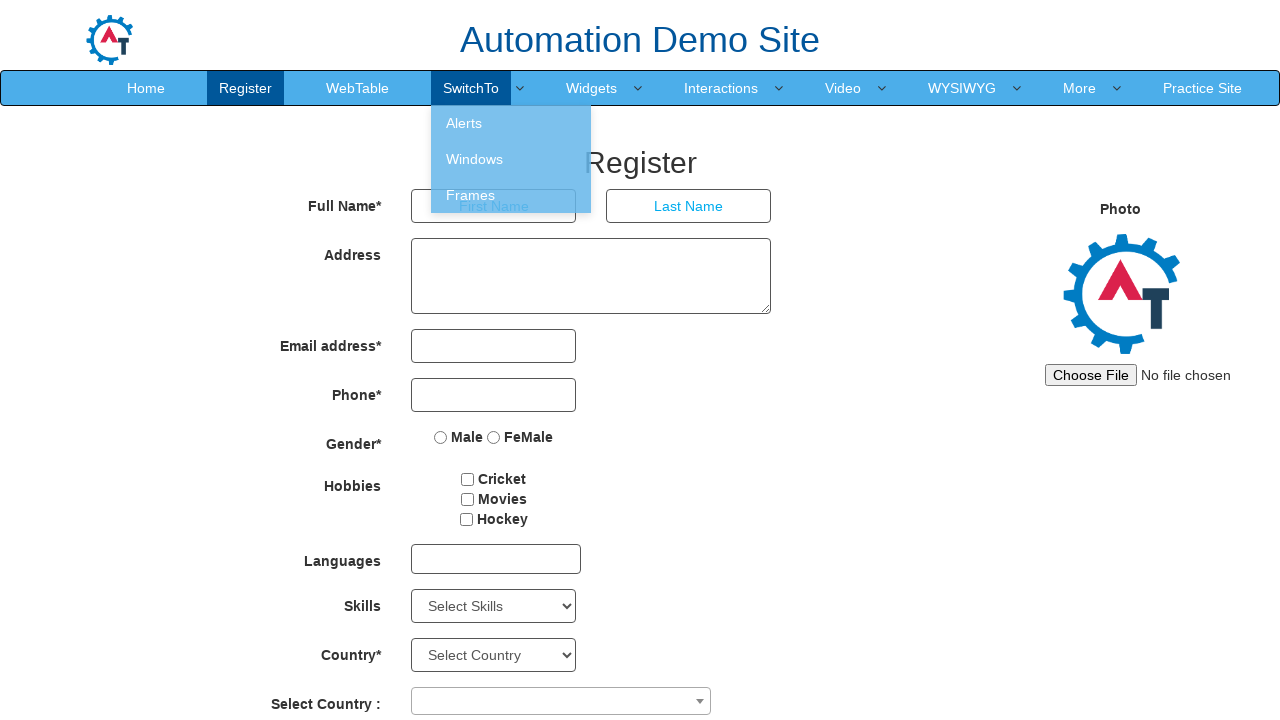

Clicked on Frames link at (511, 195) on [href="Frames.html"]
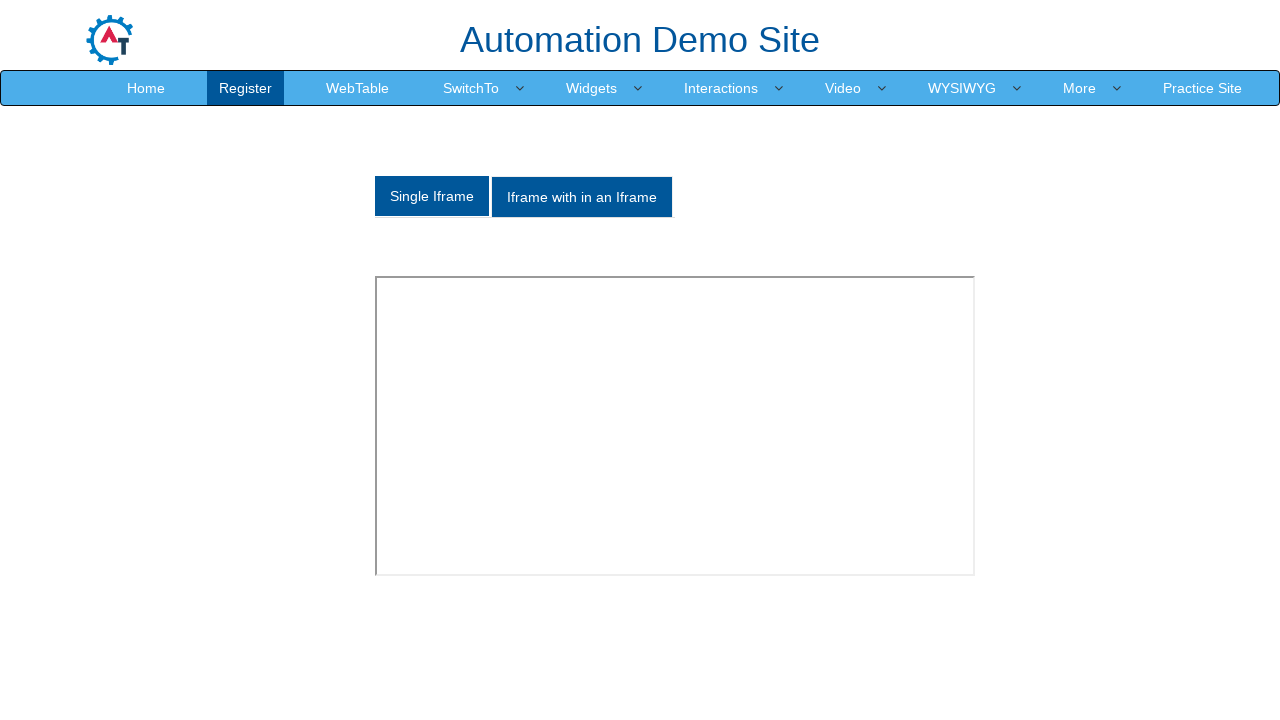

Waited 3 seconds for Frames page to load
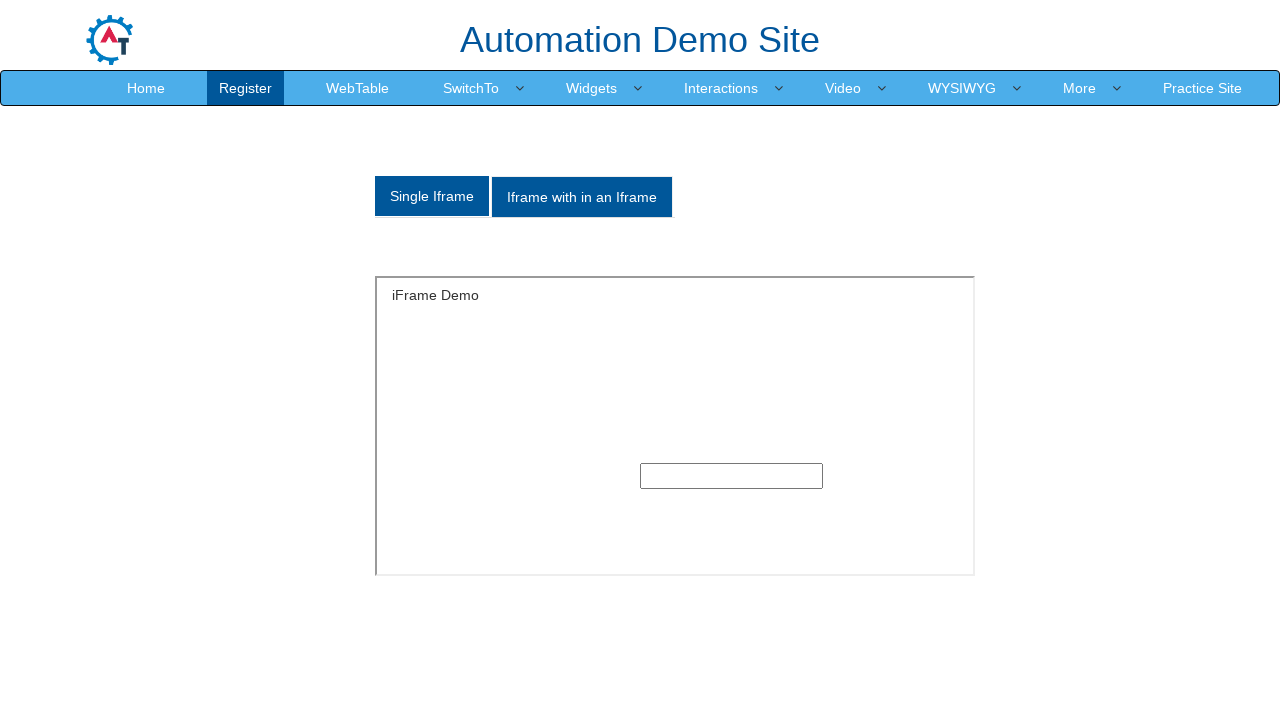

Located SingleFrame iframe
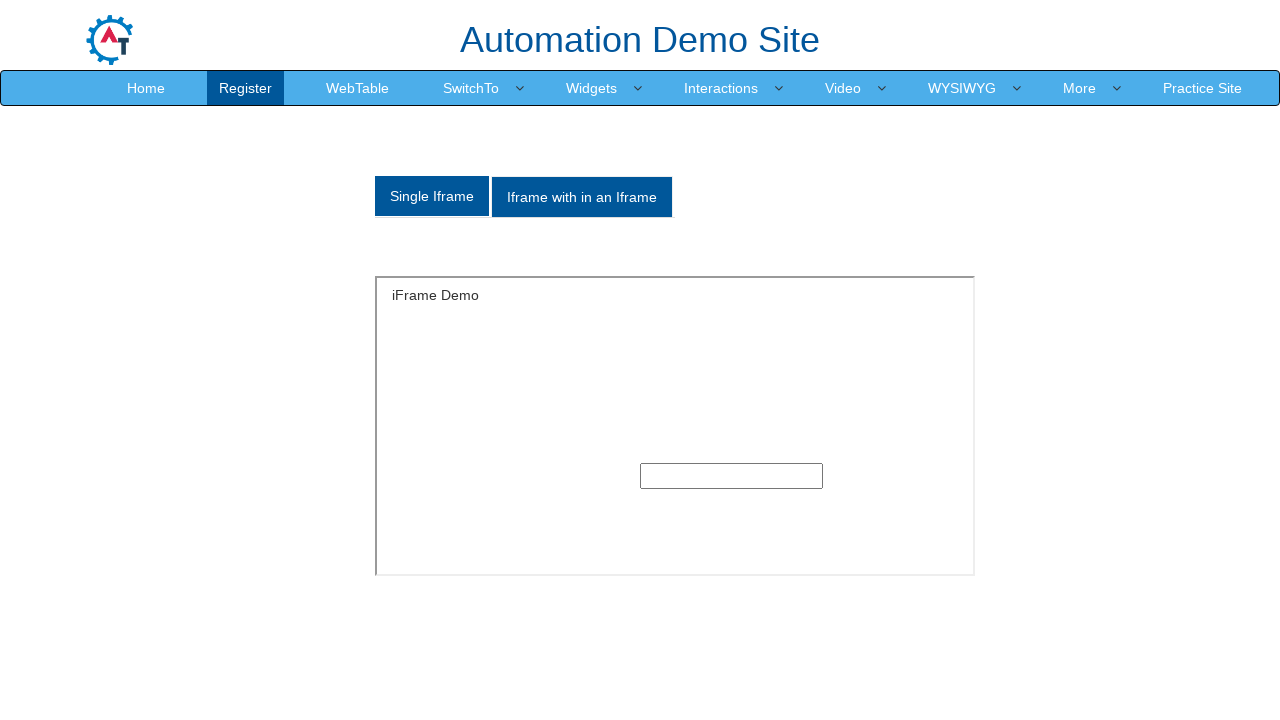

Waited 3 seconds for iframe to be ready
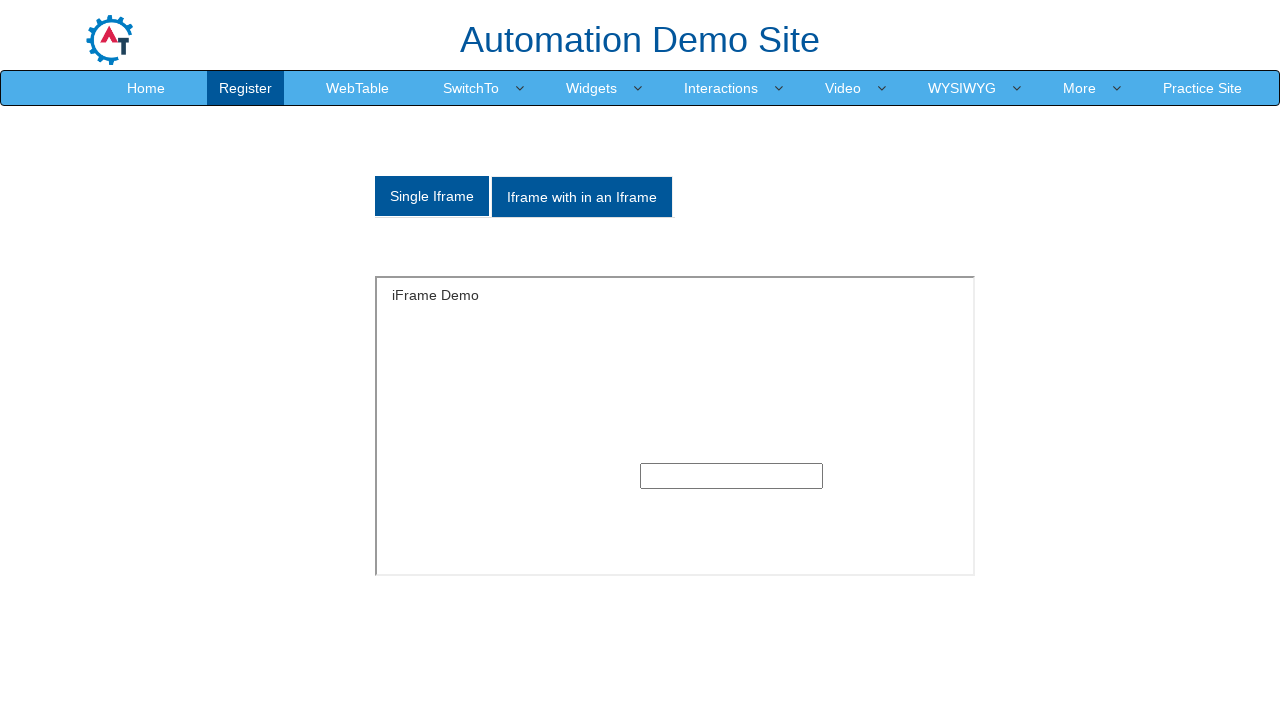

Filled text input field in iframe with 'Written under Frames text box' on [name="SingleFrame"] >> internal:control=enter-frame >> xpath=//input[@type="tex
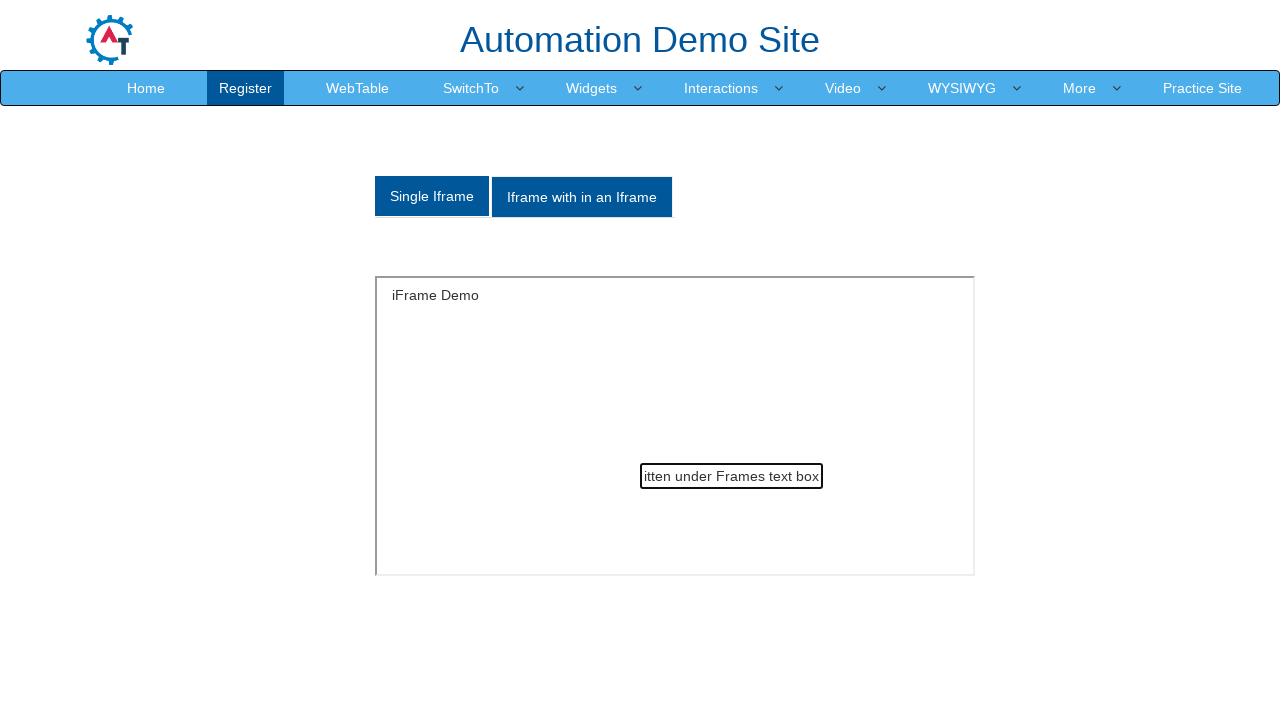

Waited 3 seconds after filling text in iframe
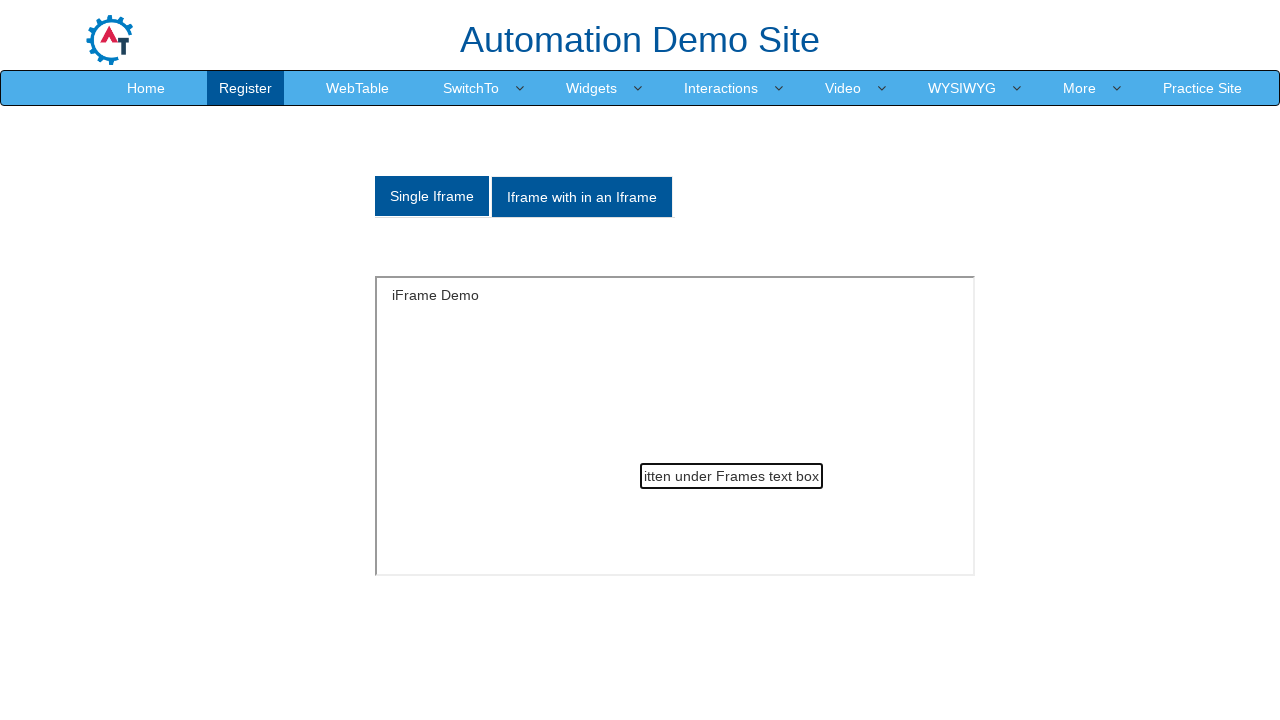

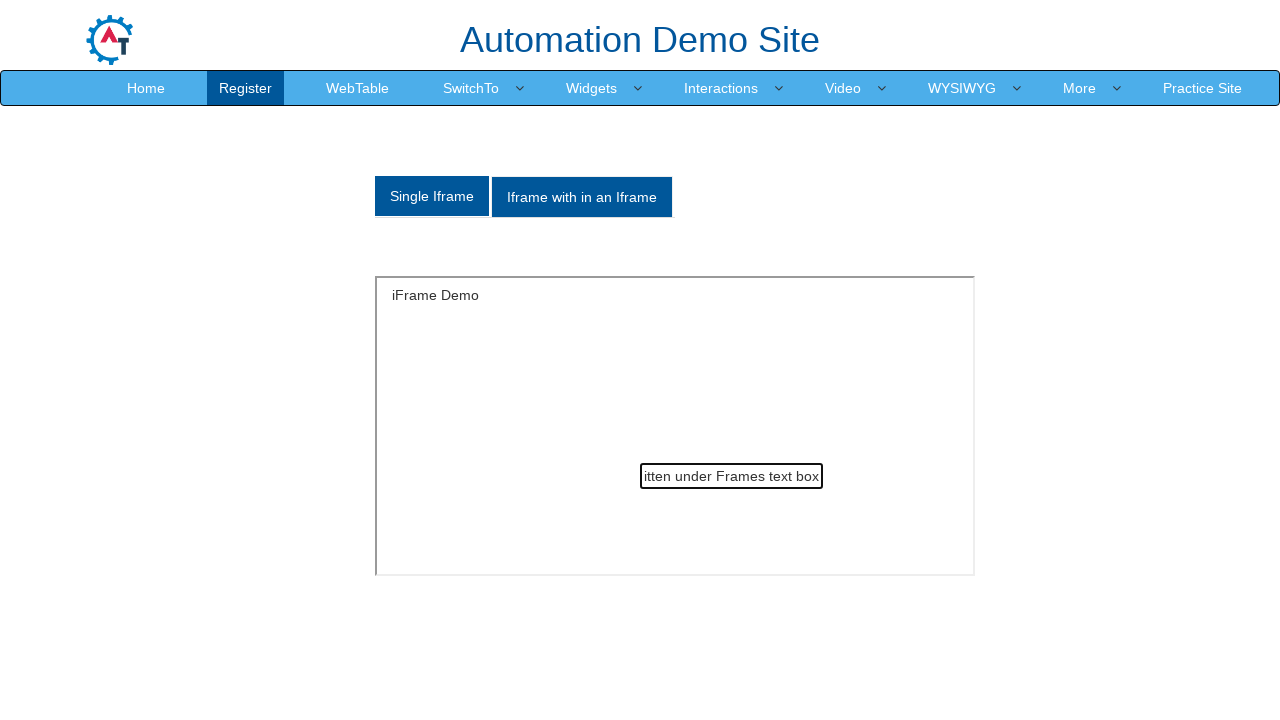